Verifies that the homepage loads correctly by checking that the main website logo/image is displayed

Starting URL: http://automationexercise.com

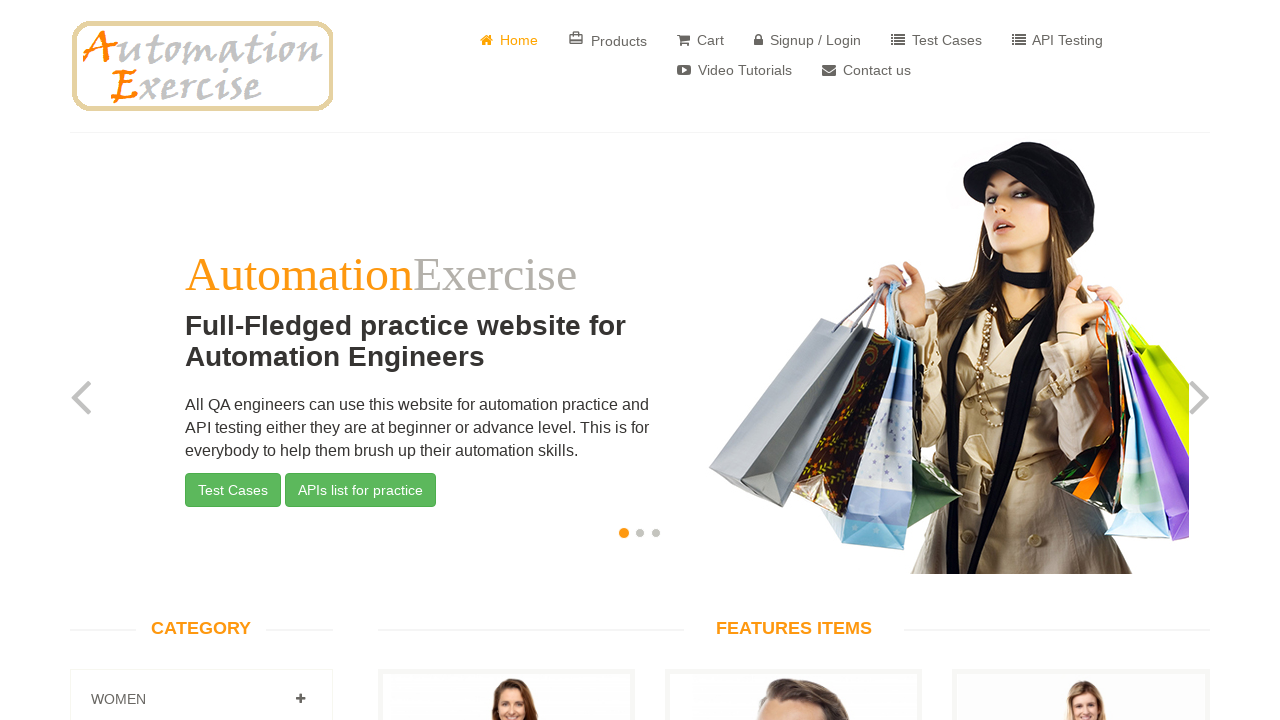

Waited for website logo image to be present in DOM
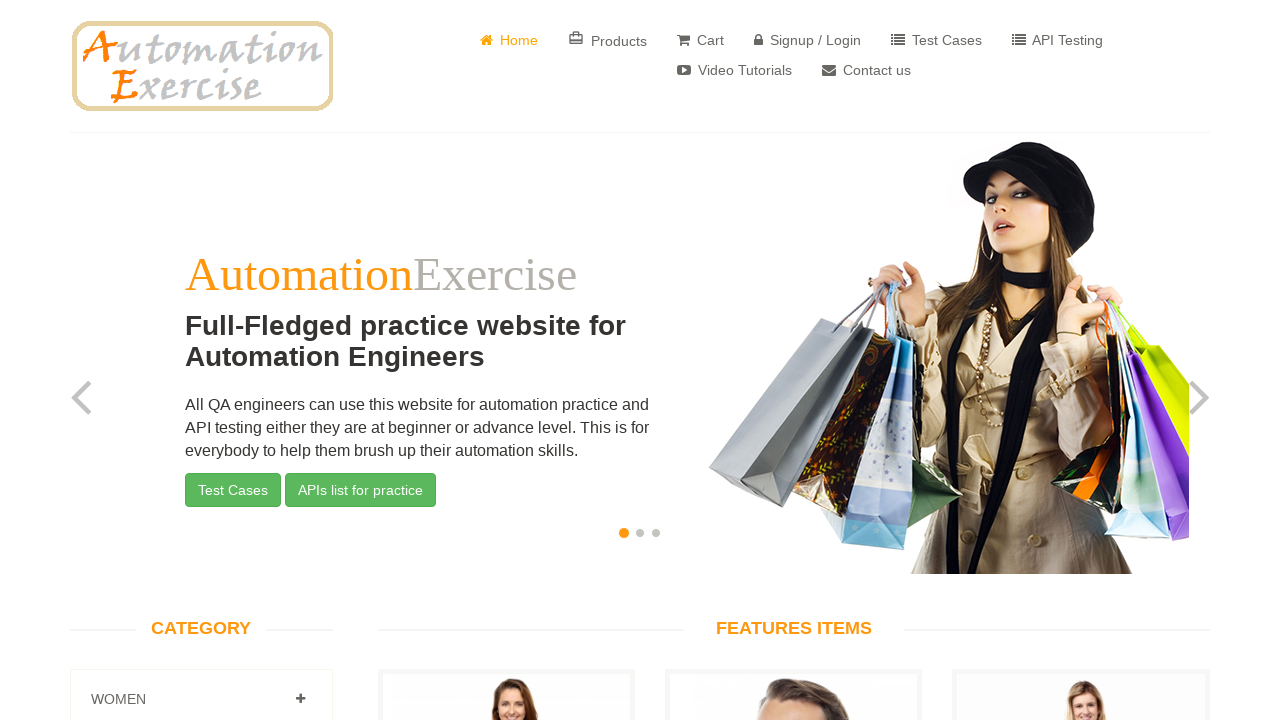

Verified that the homepage logo/image is displayed
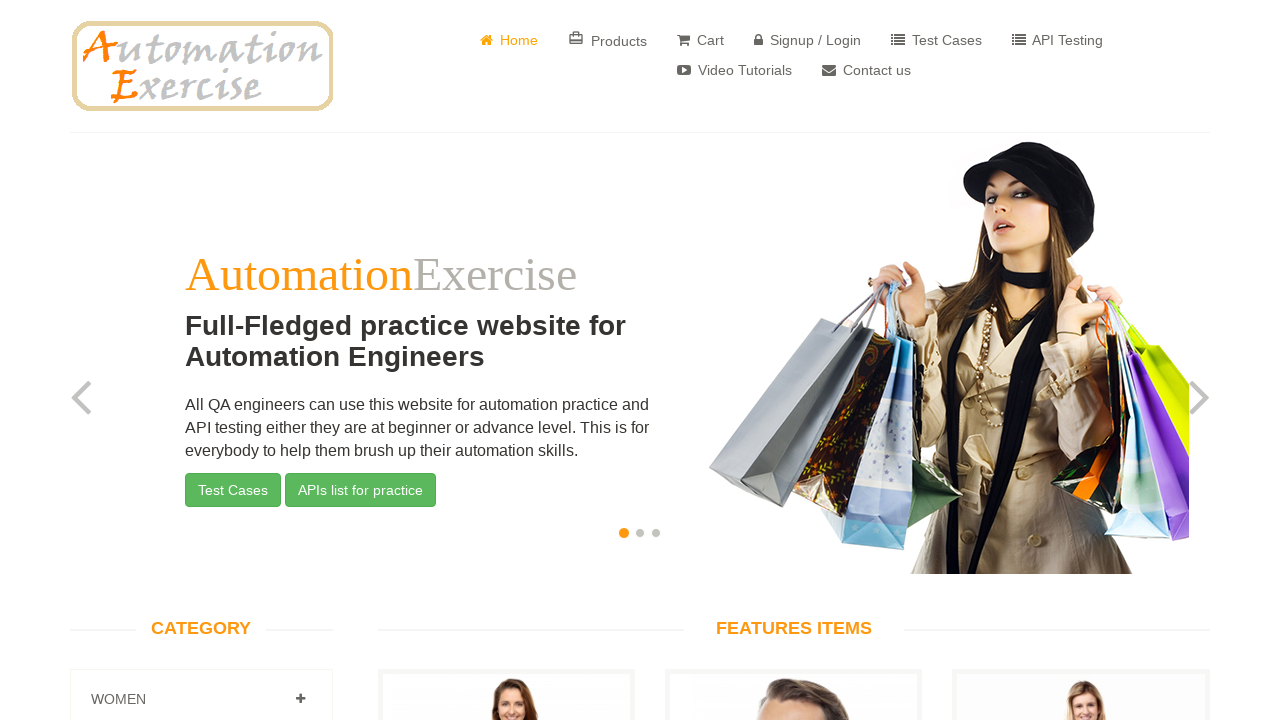

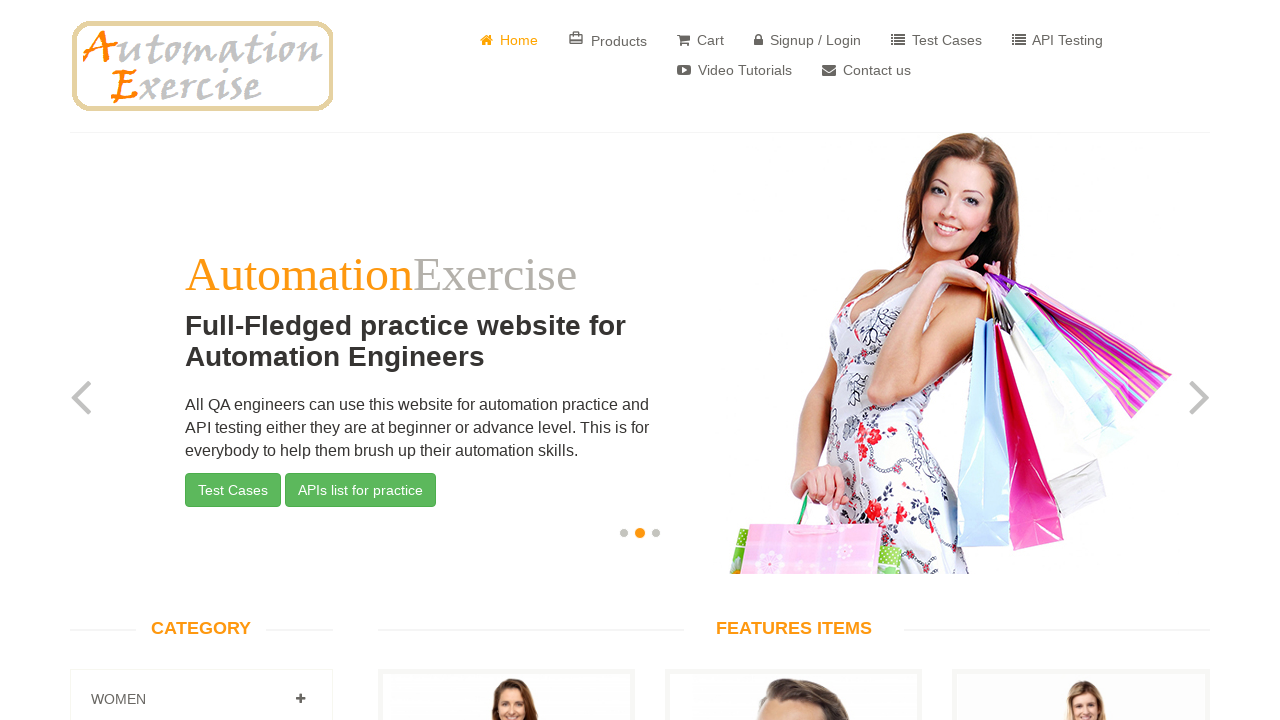